Tests keyboard key press functionality by sending SPACE and LEFT arrow keys to elements and verifying the displayed result text matches the expected key pressed.

Starting URL: http://the-internet.herokuapp.com/key_presses

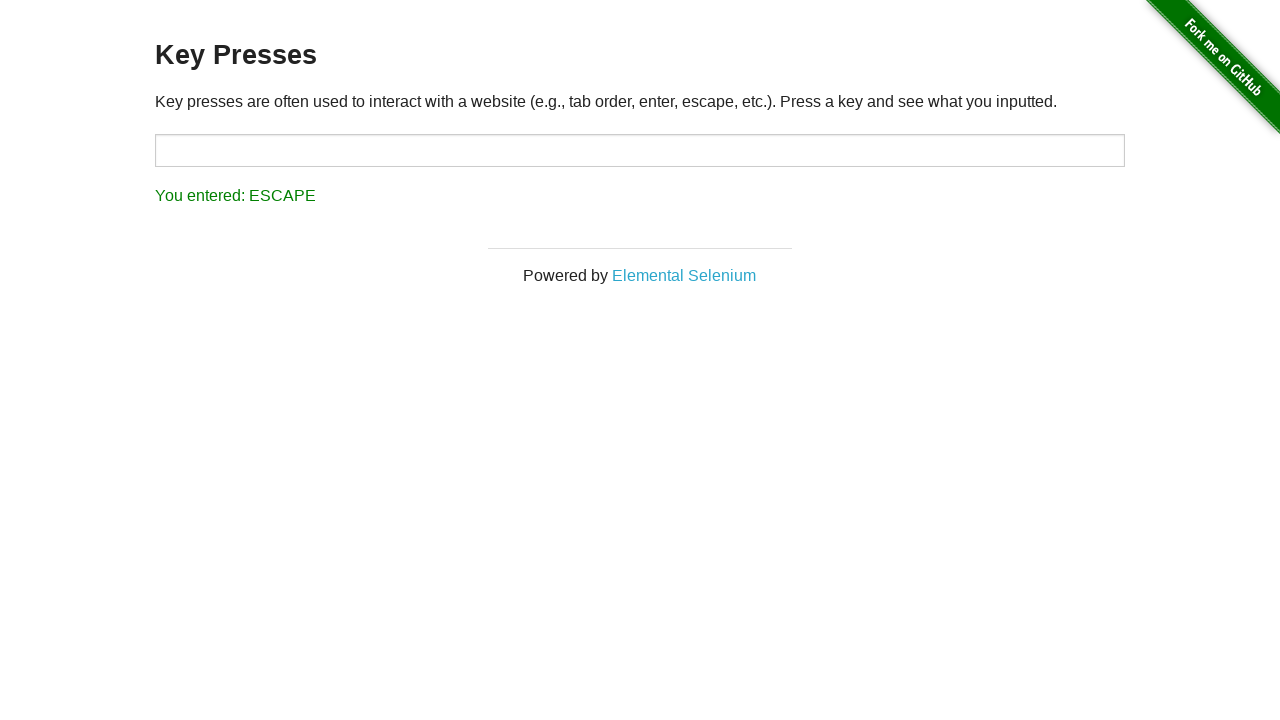

Pressed SPACE key on target element on #target
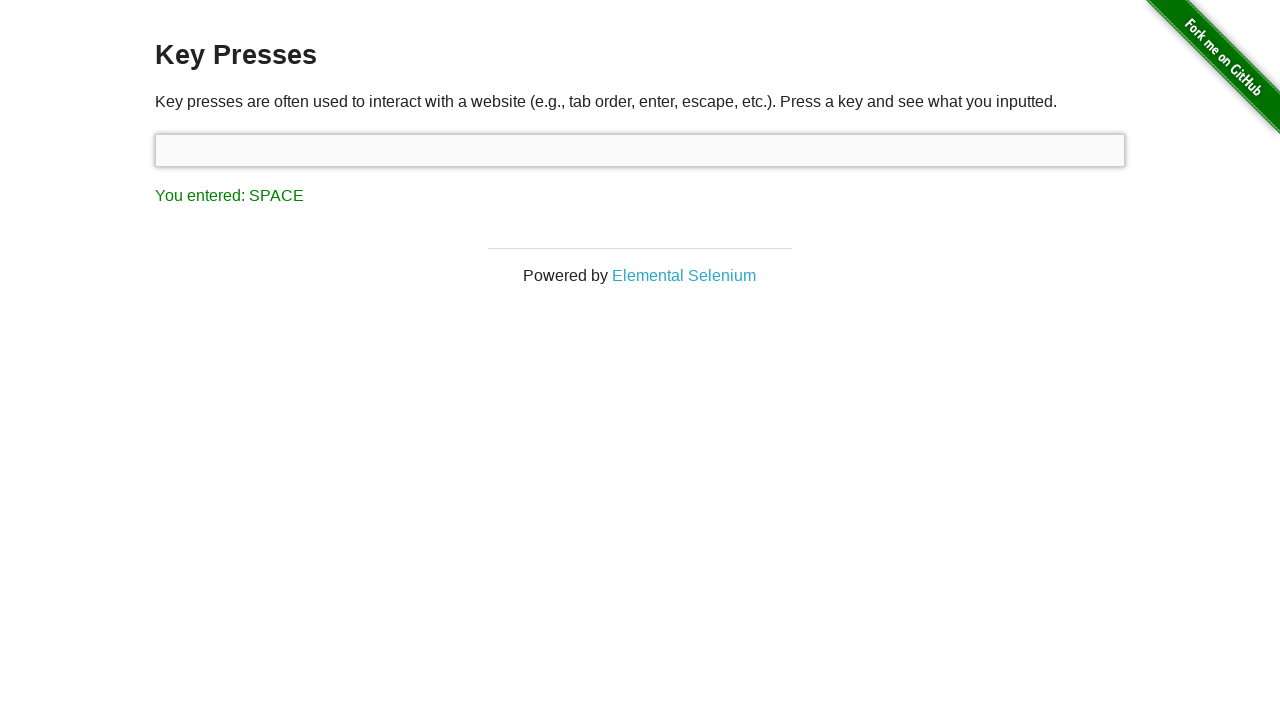

Retrieved result text after SPACE key press
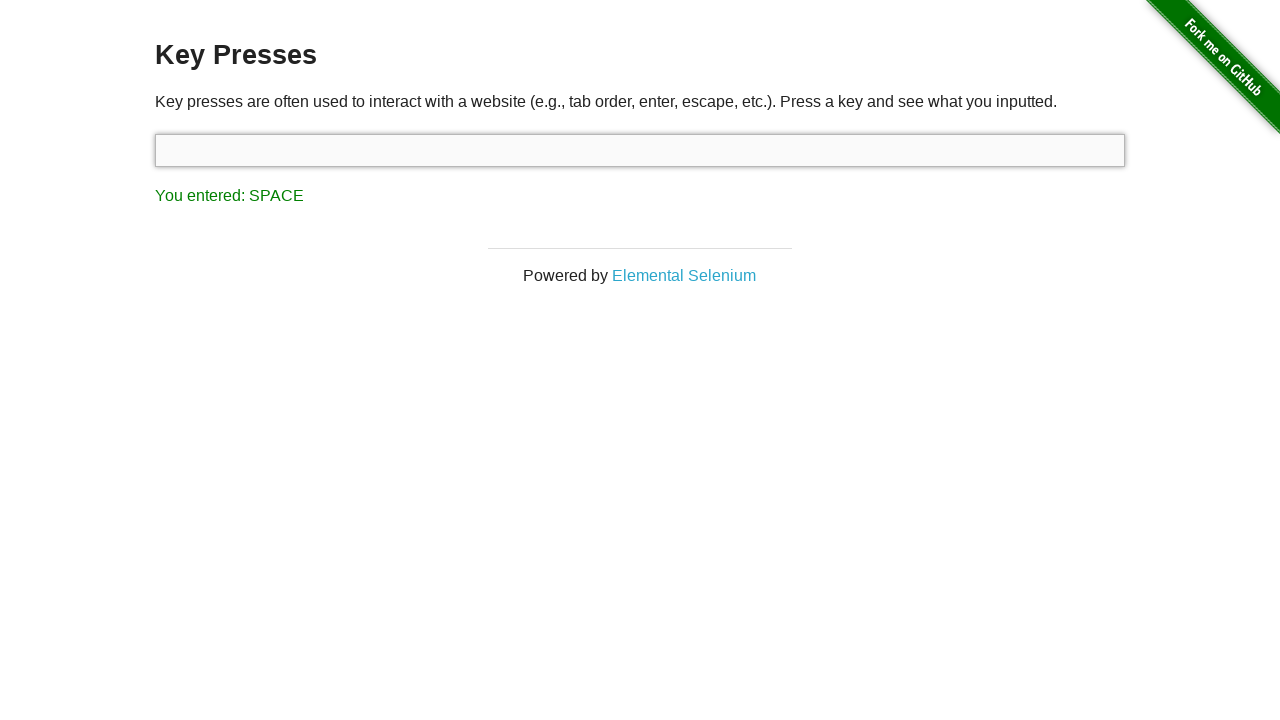

Verified result text matches 'You entered: SPACE'
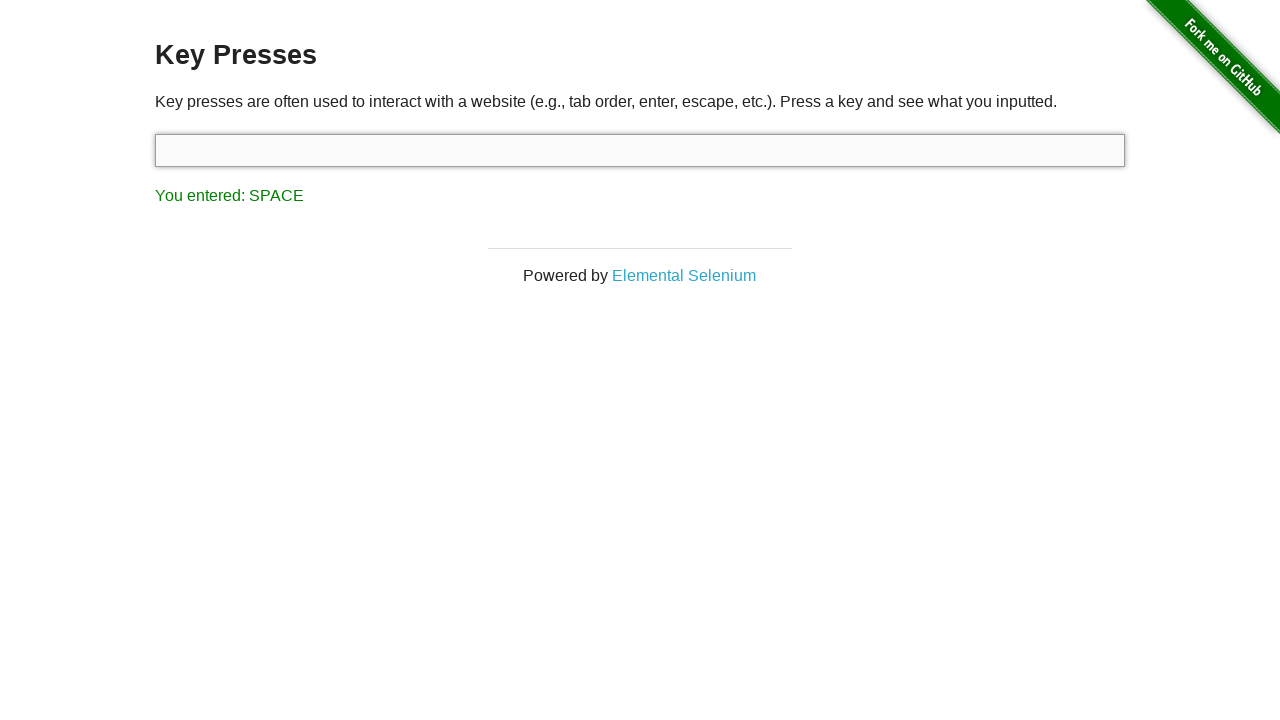

Pressed LEFT arrow key on focused element
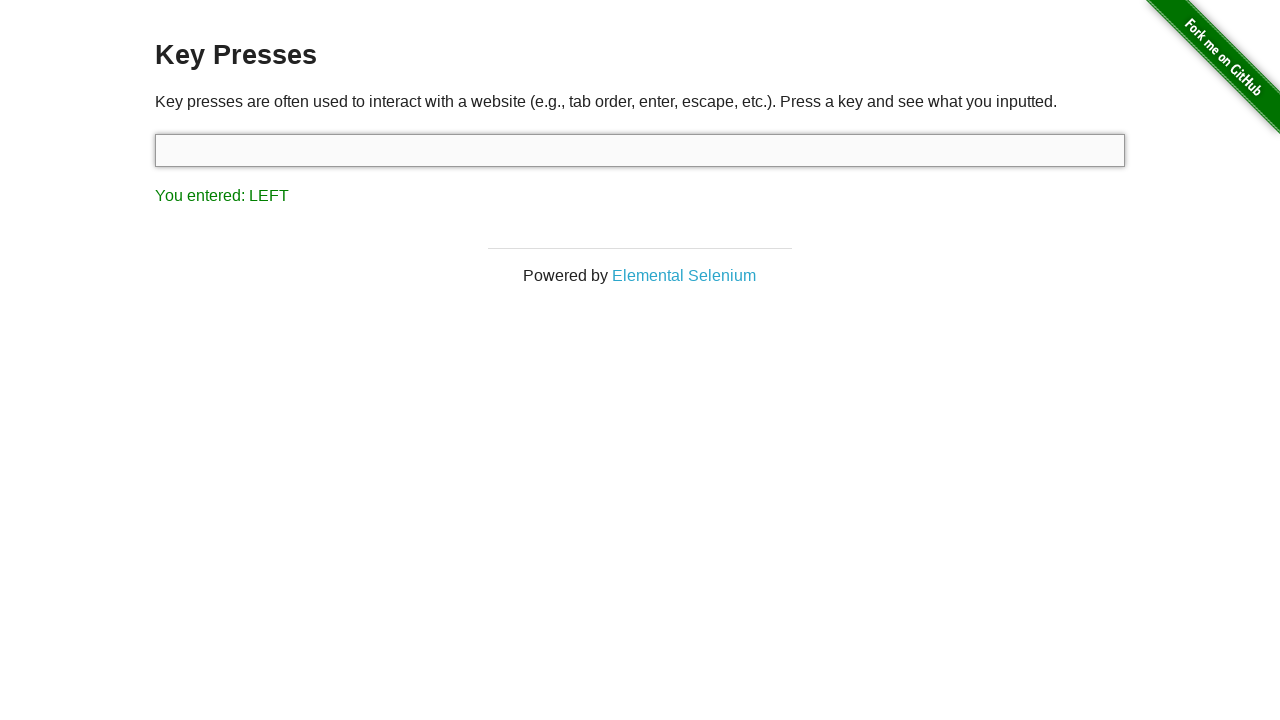

Retrieved result text after LEFT arrow key press
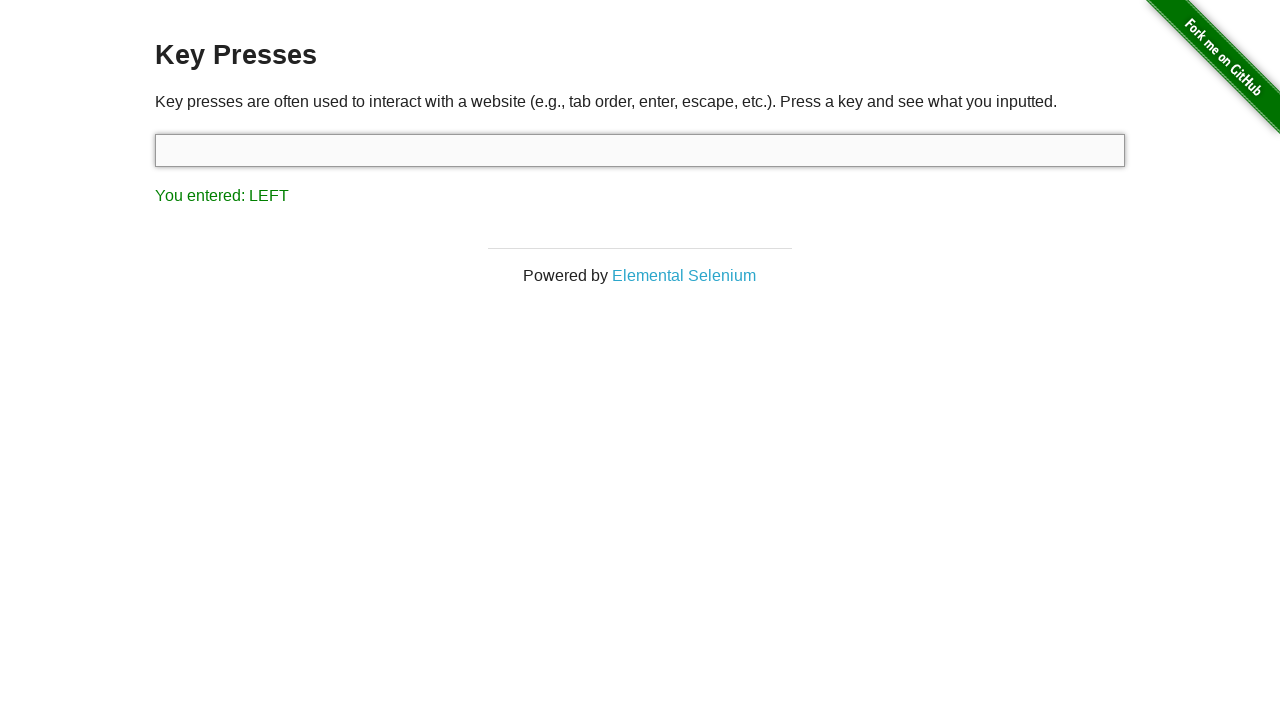

Verified result text matches 'You entered: LEFT'
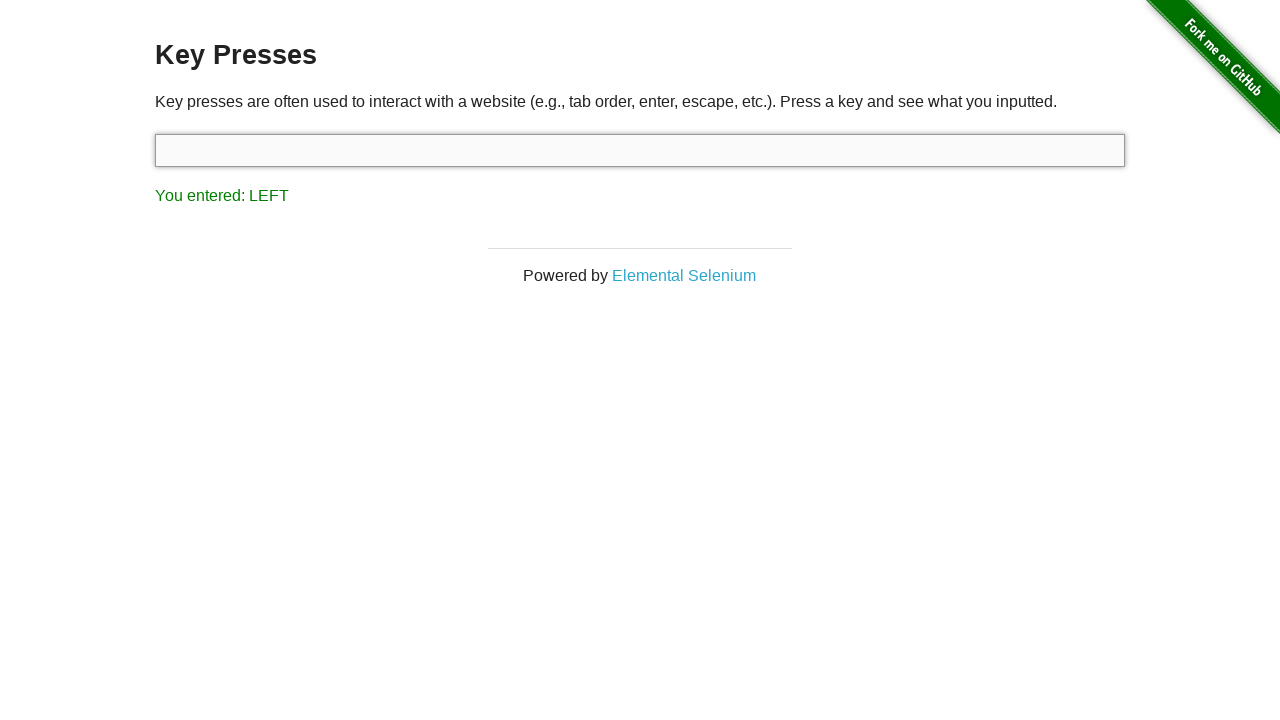

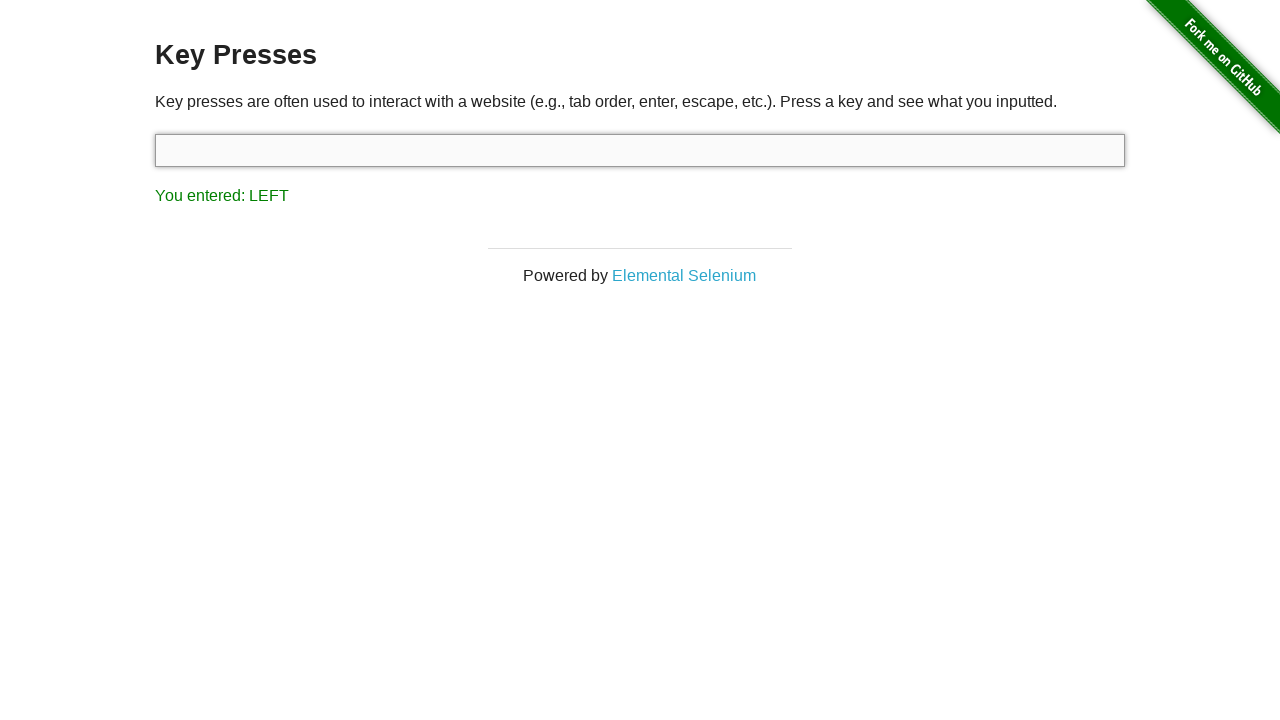